Tests different types of JavaScript alerts including accepting alerts, dismissing confirmation dialogs, and entering text in prompt alerts

Starting URL: https://demo.automationtesting.in/Alerts.html

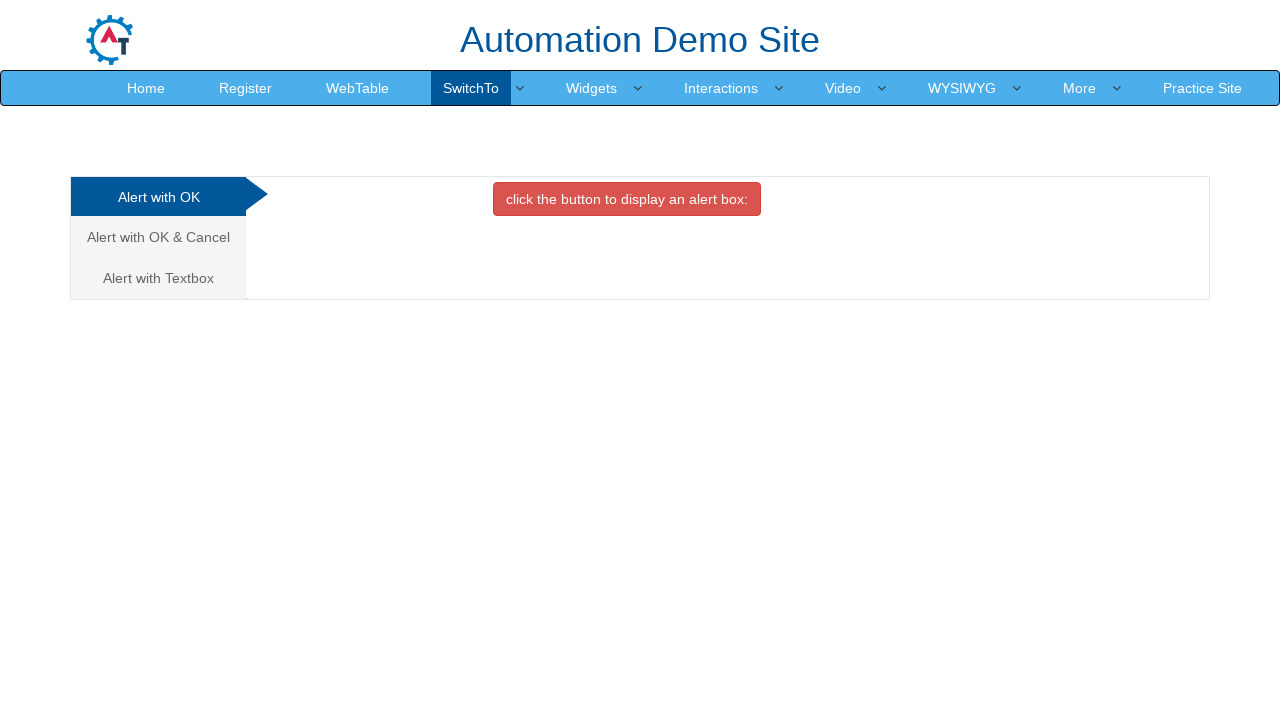

Clicked OK/Accept alert tab at (627, 199) on #OKTab
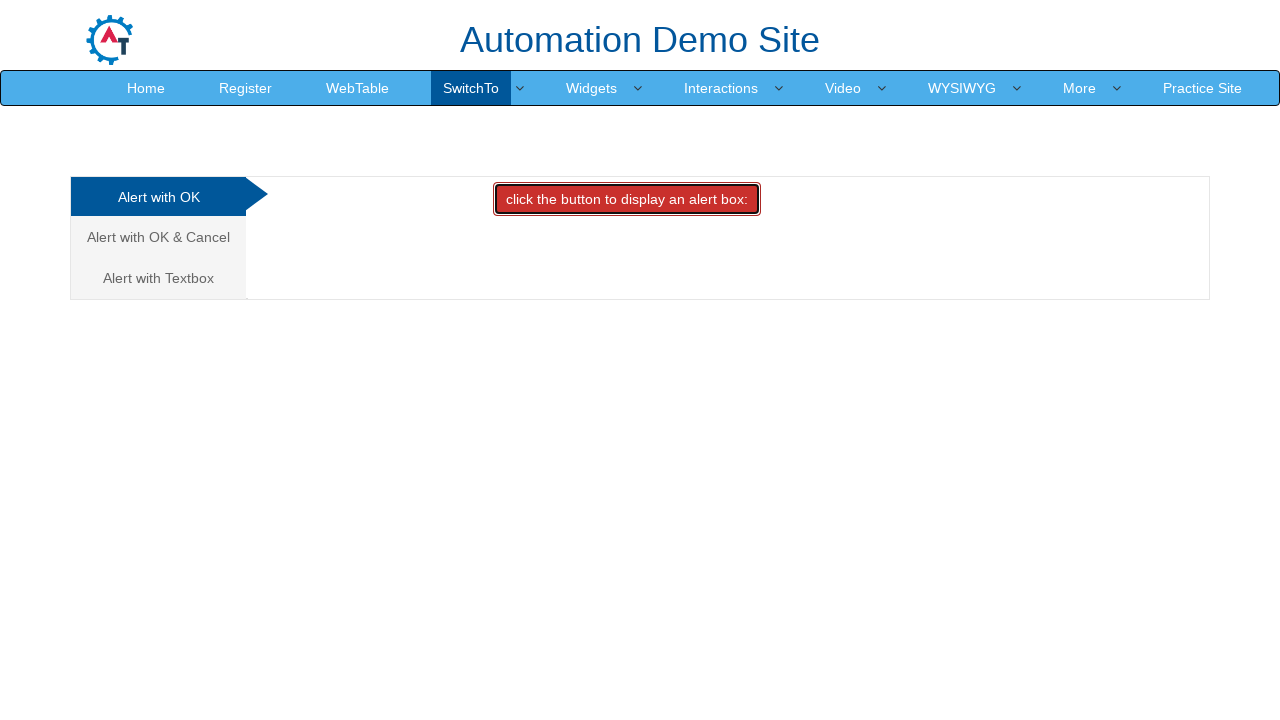

Set up dialog handler to accept alerts
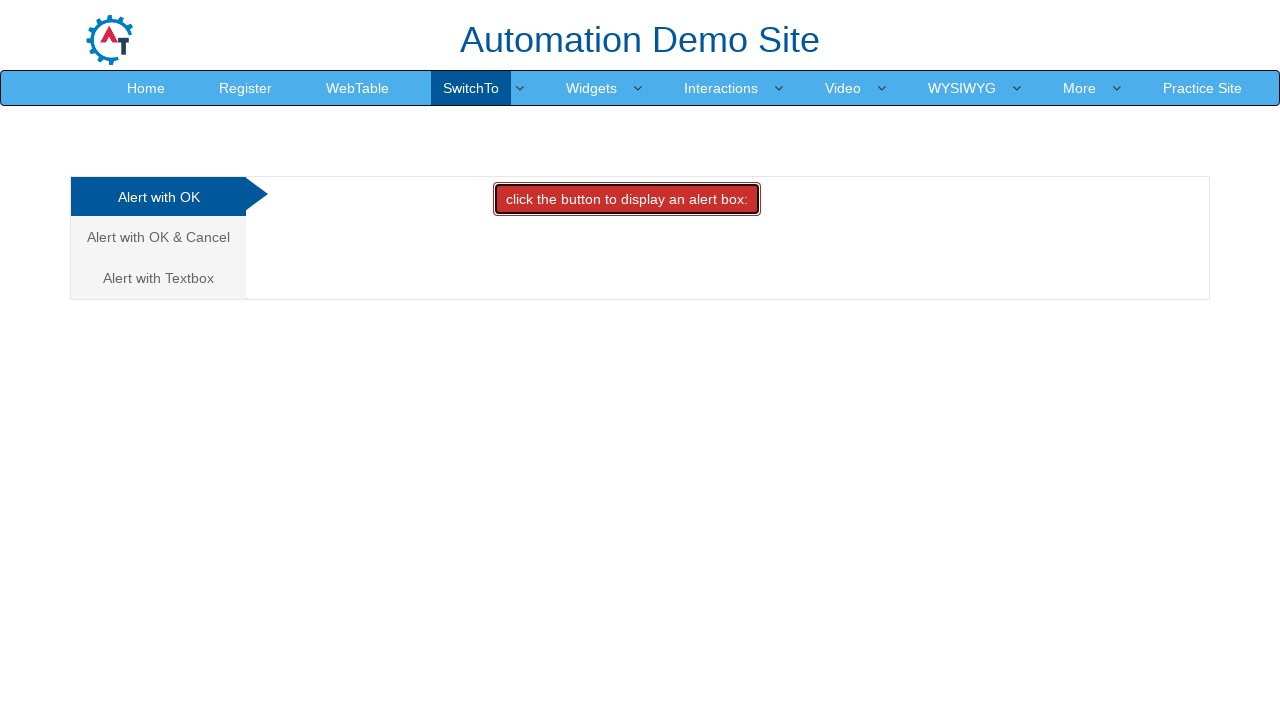

Clicked Cancel/Dismiss alert tab link at (158, 237) on xpath=//a[@href='#CancelTab']
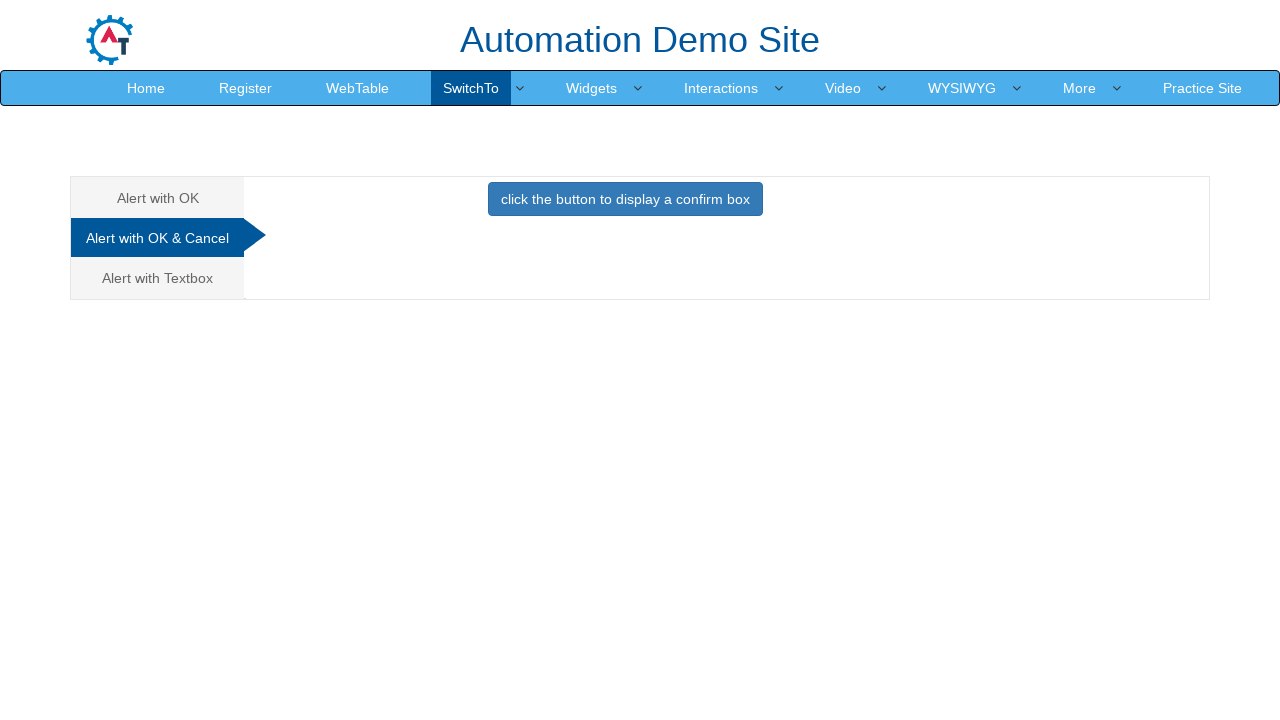

Clicked Cancel tab button at (625, 204) on #CancelTab
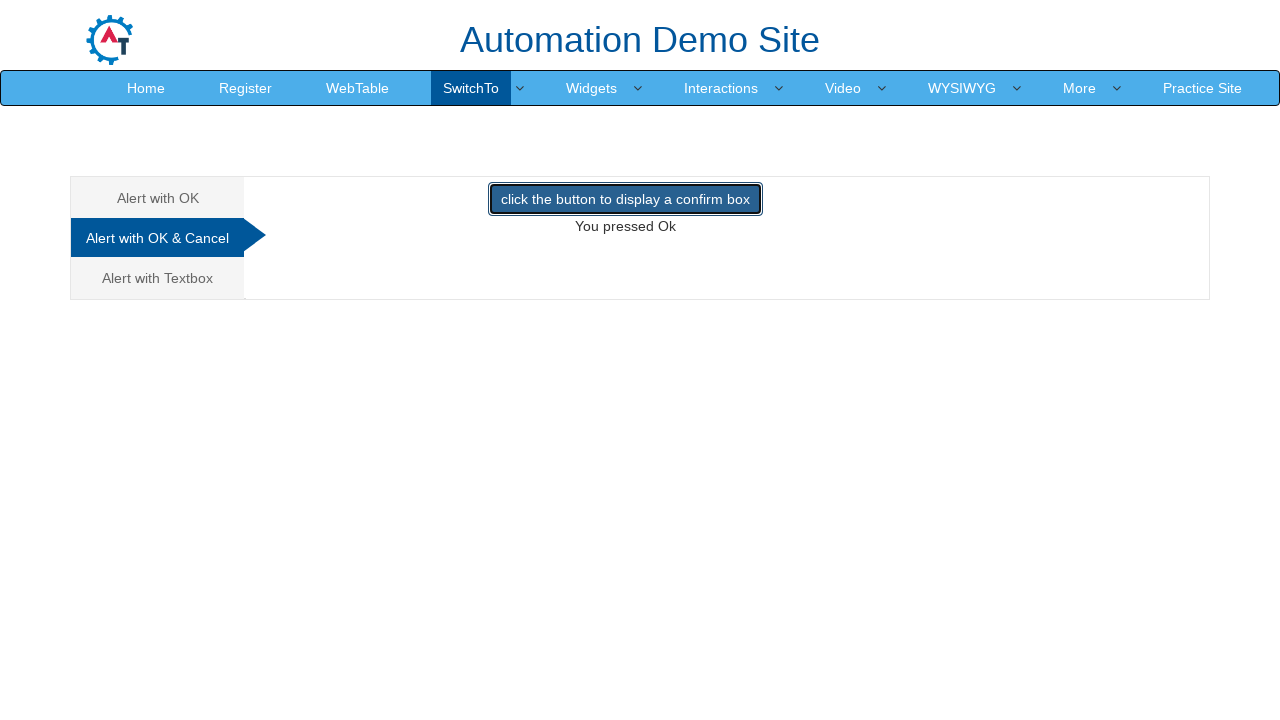

Set up dialog handler to dismiss confirmation dialogs
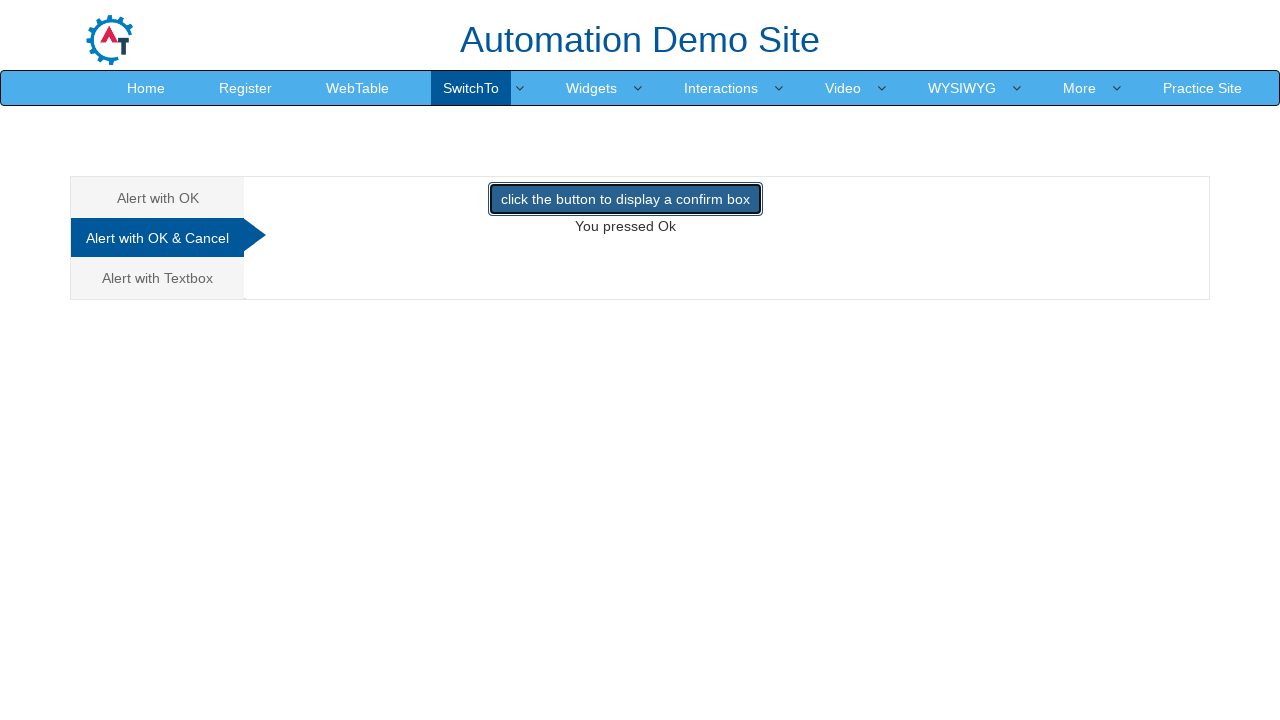

Clicked text prompt alert tab link at (158, 278) on xpath=//a[@href='#Textbox']
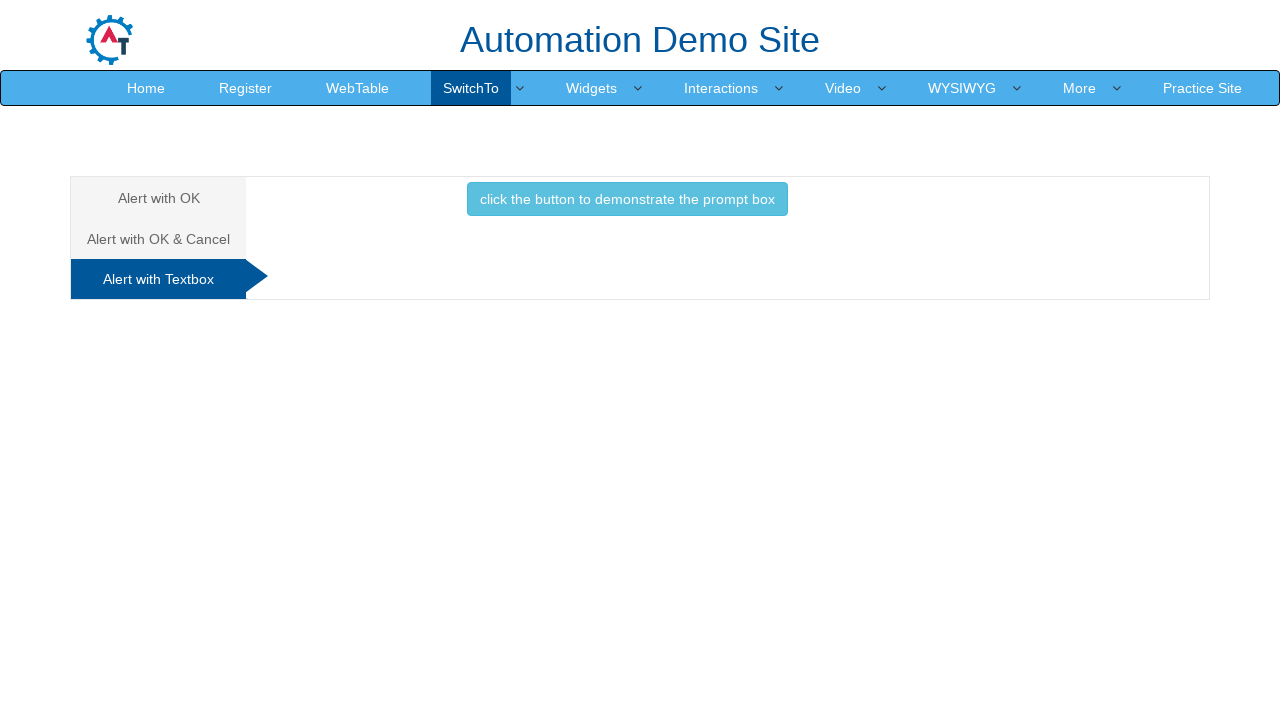

Clicked text prompt button at (627, 204) on #Textbox
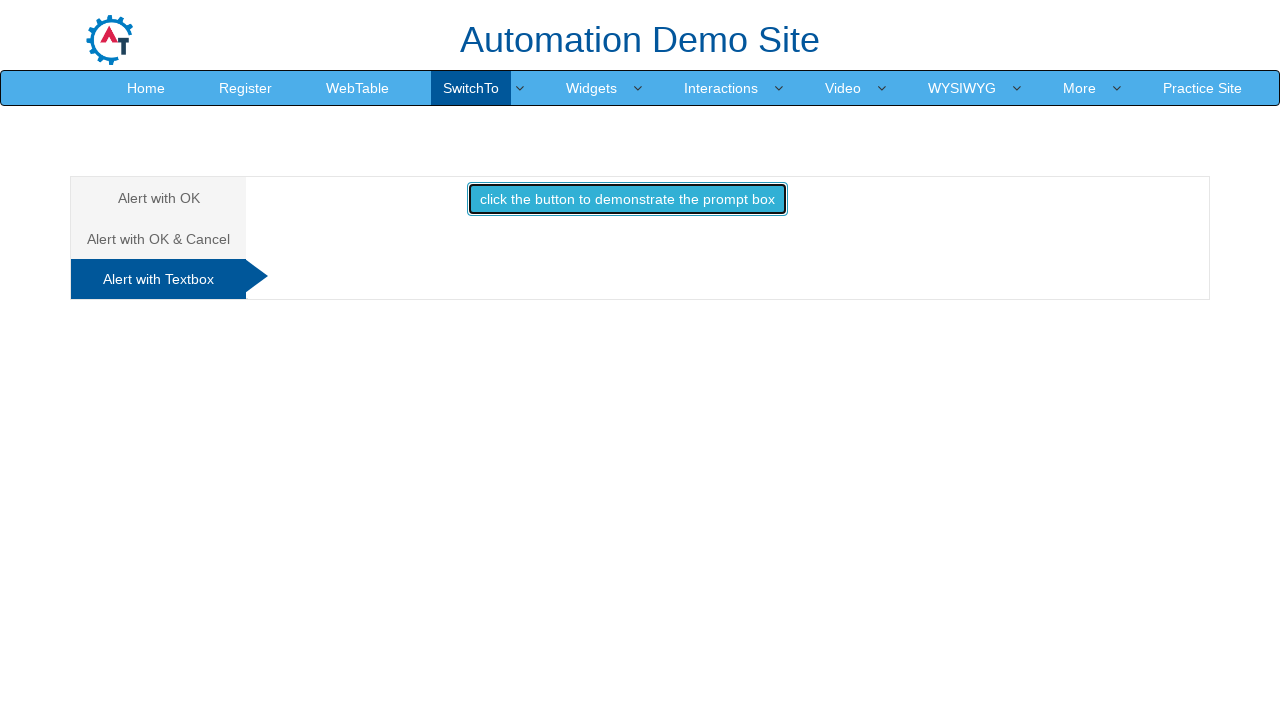

Set up dialog handler to accept prompt with text input 'this is a test alert'
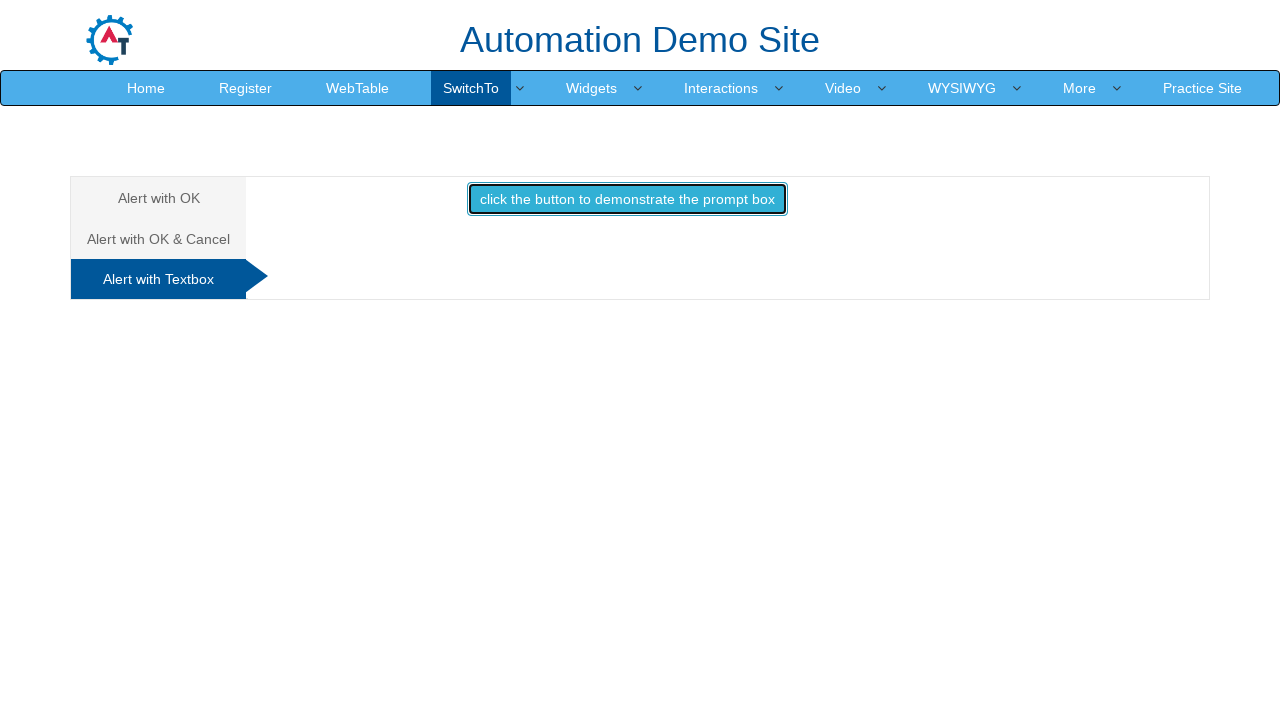

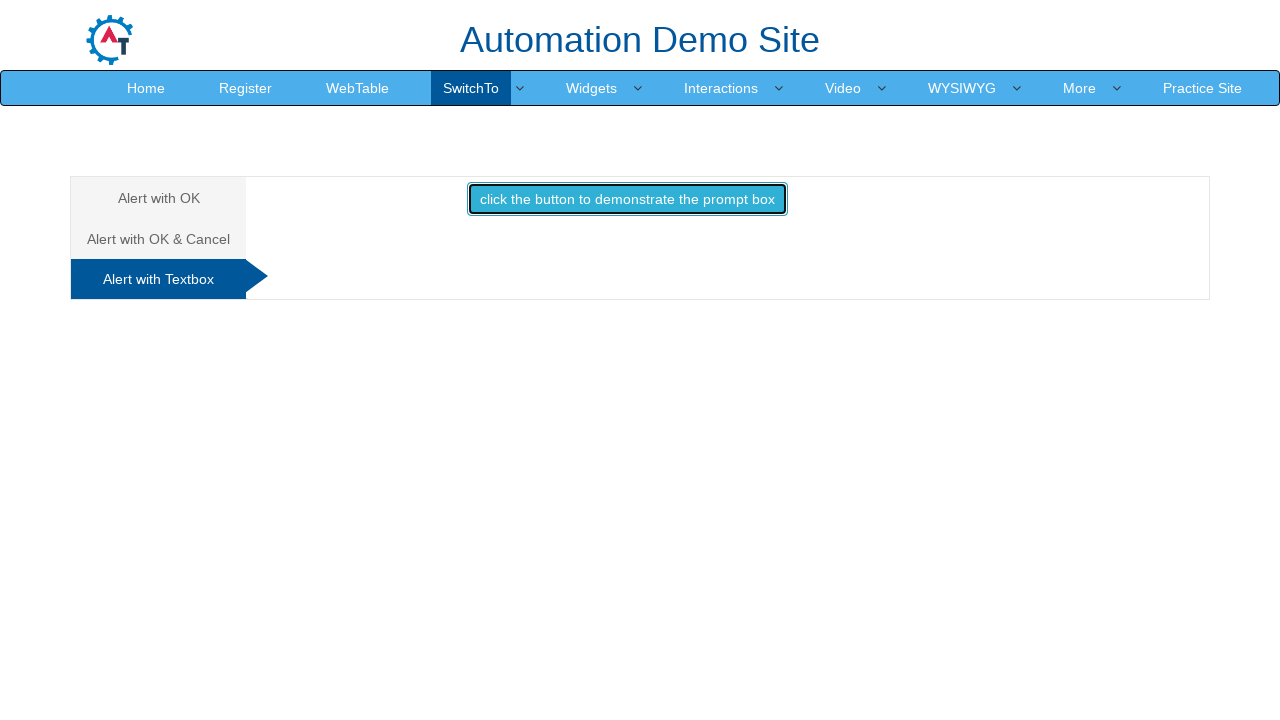